Tests the A/B Testing page by navigating from the homepage, clicking the A/B Testing link, and verifying the page heading shows one of the expected A/B test variations.

Starting URL: https://the-internet.herokuapp.com/

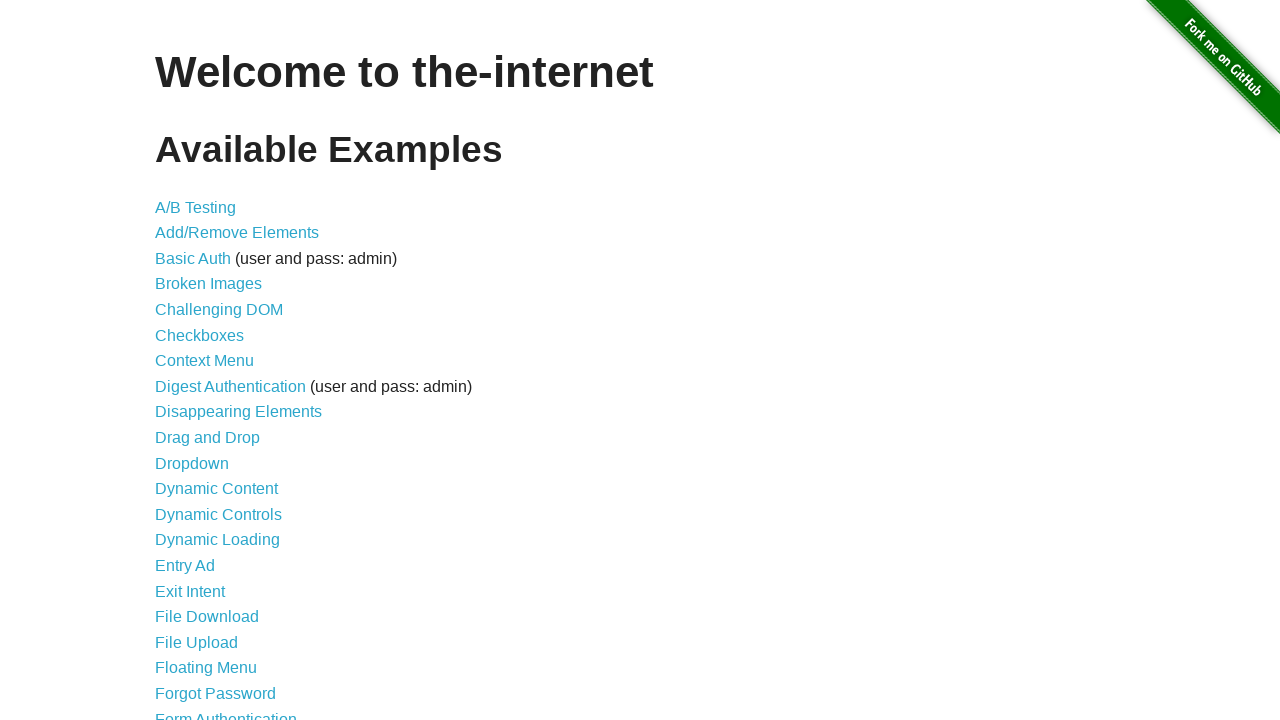

Verified homepage heading is 'Welcome to the-internet'
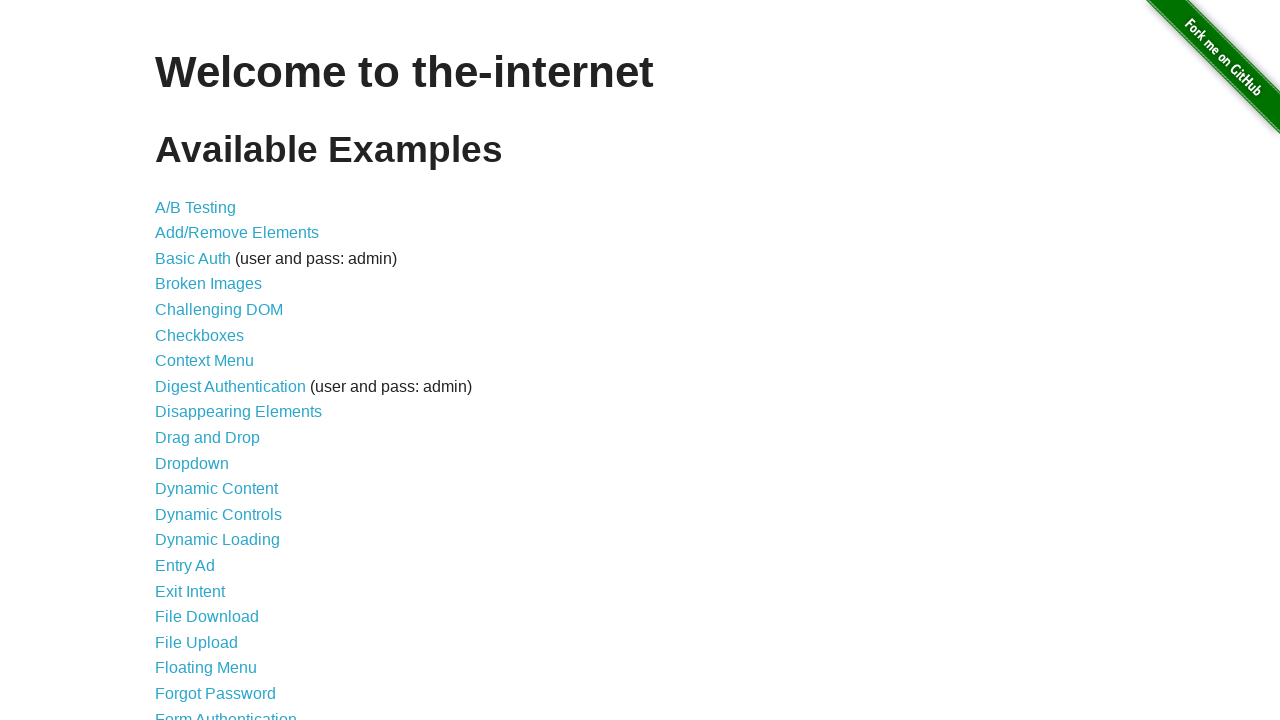

Clicked the A/B Testing link at (196, 207) on text=A/B Testing
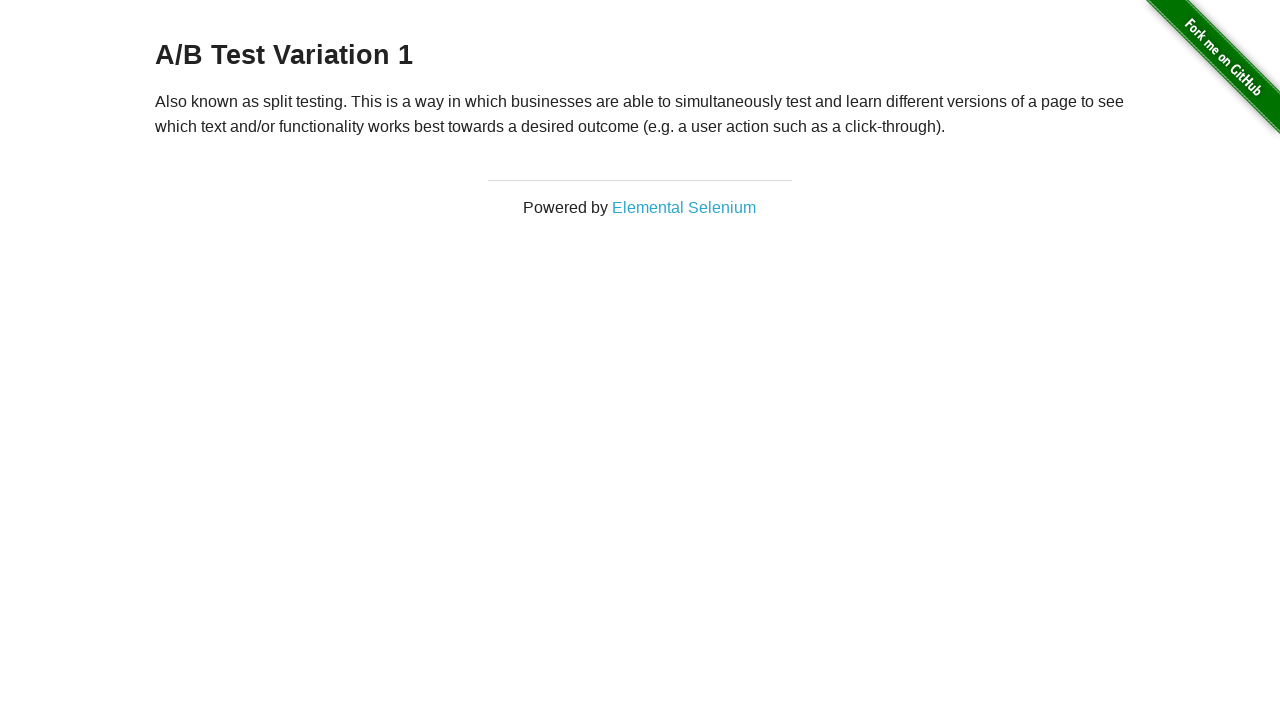

Retrieved h3 heading text: 'A/B Test Variation 1'
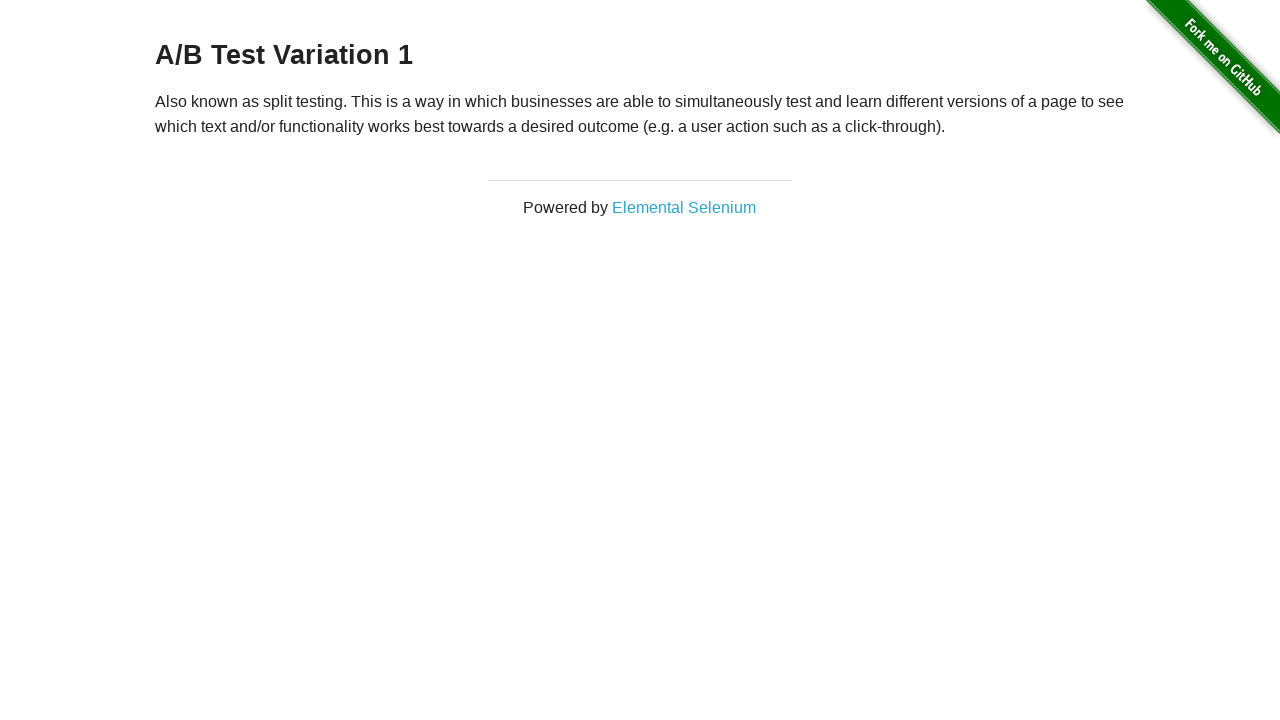

Verified h3 heading 'A/B Test Variation 1' is one of the expected A/B test variations
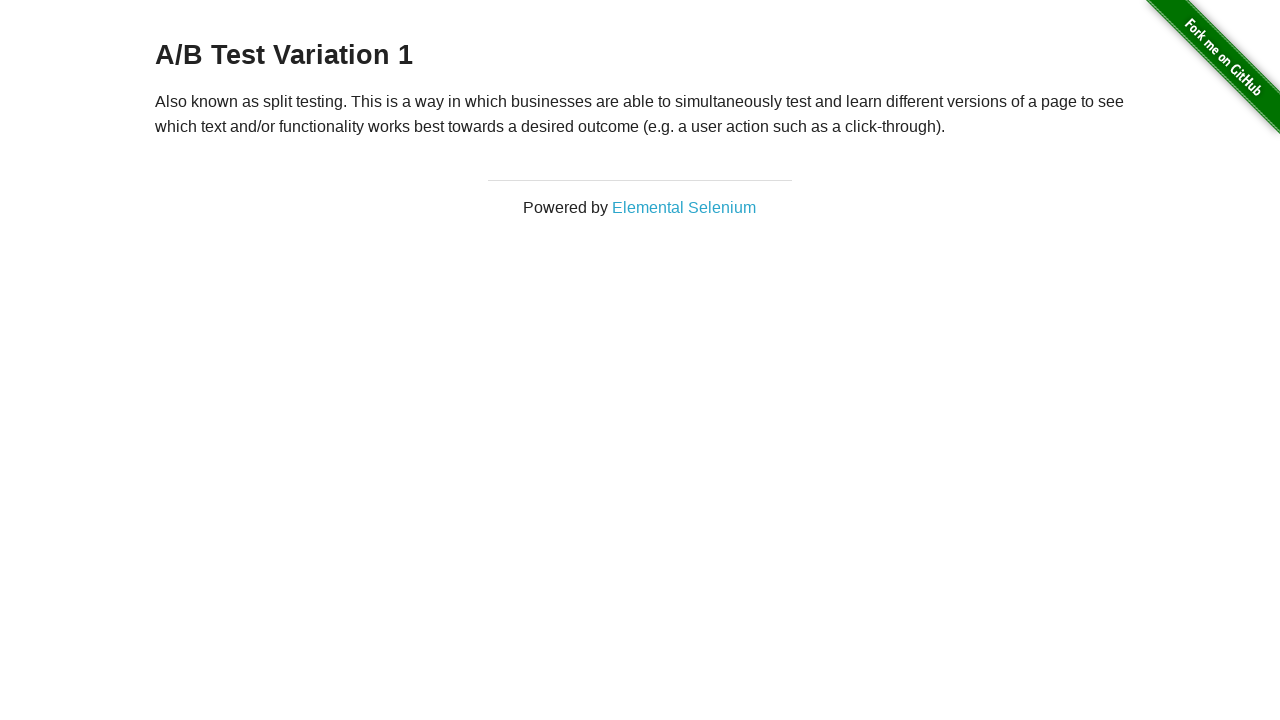

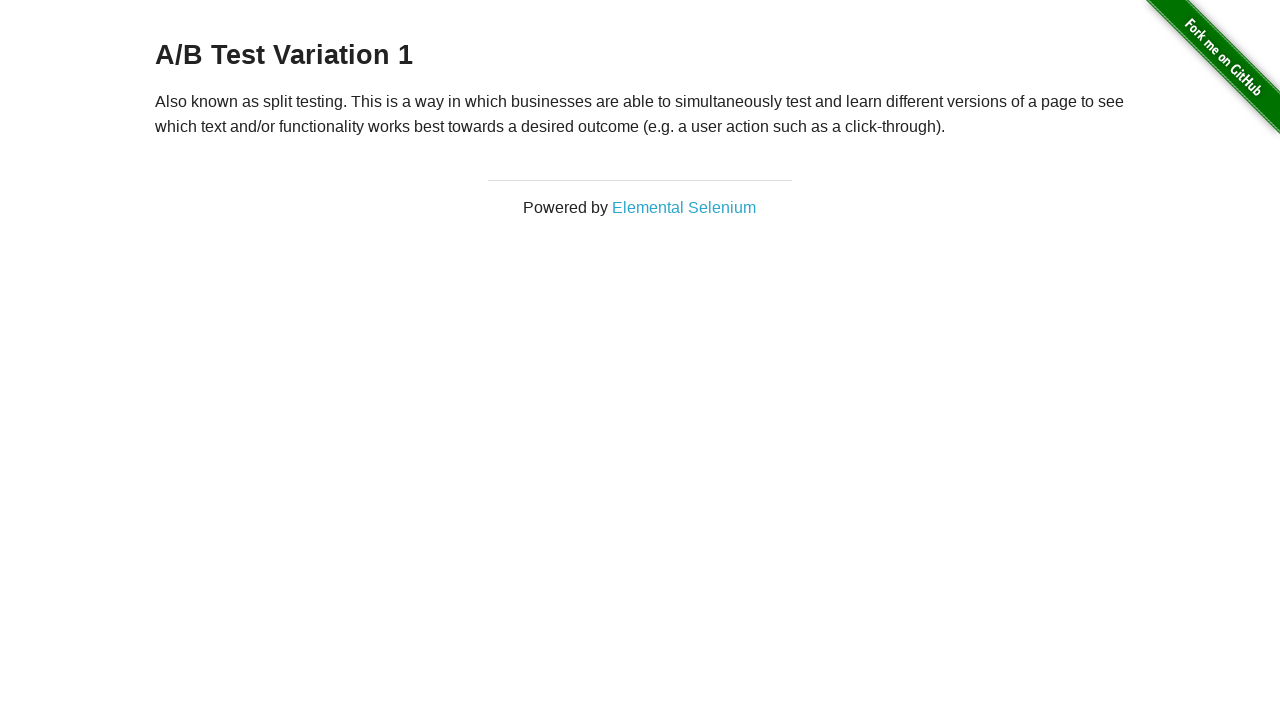